Opens the OpenCart demo website and verifies the page loads by checking the page title is accessible.

Starting URL: http://opencart.abstracta.us/

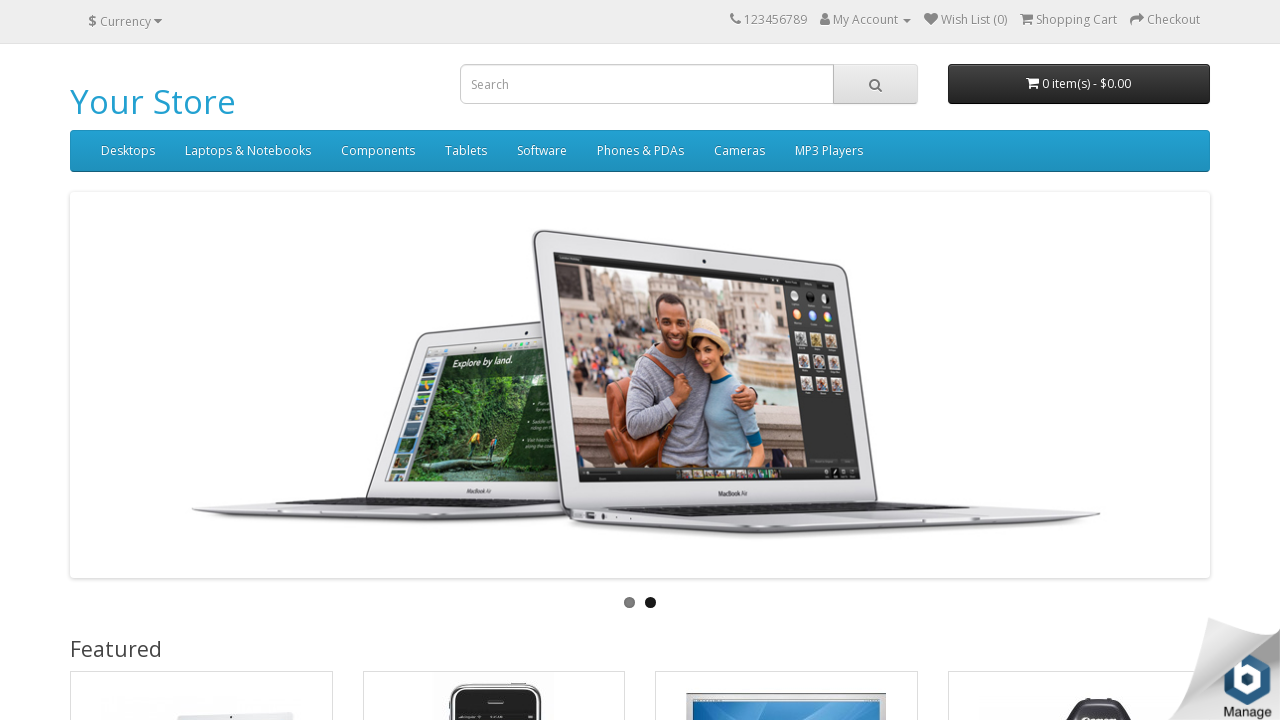

Navigated to OpenCart demo website at http://opencart.abstracta.us/
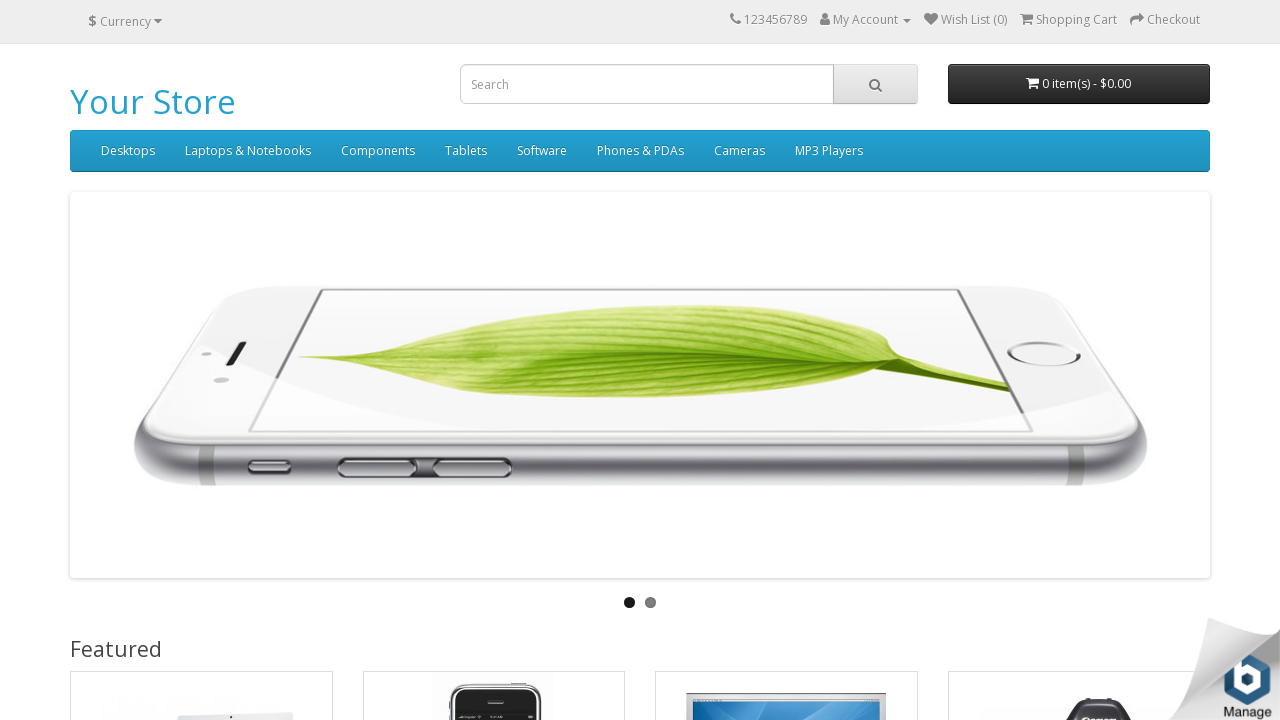

Page DOM content loaded
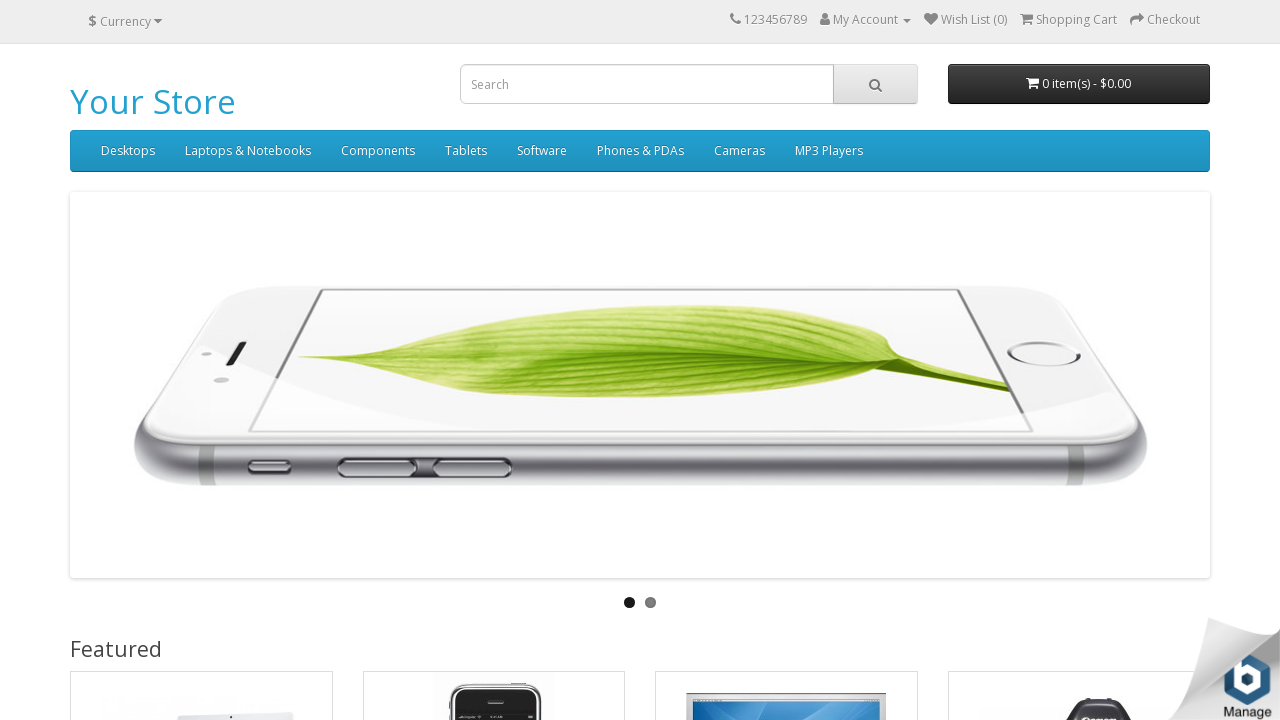

Retrieved page title: 'Your Store'
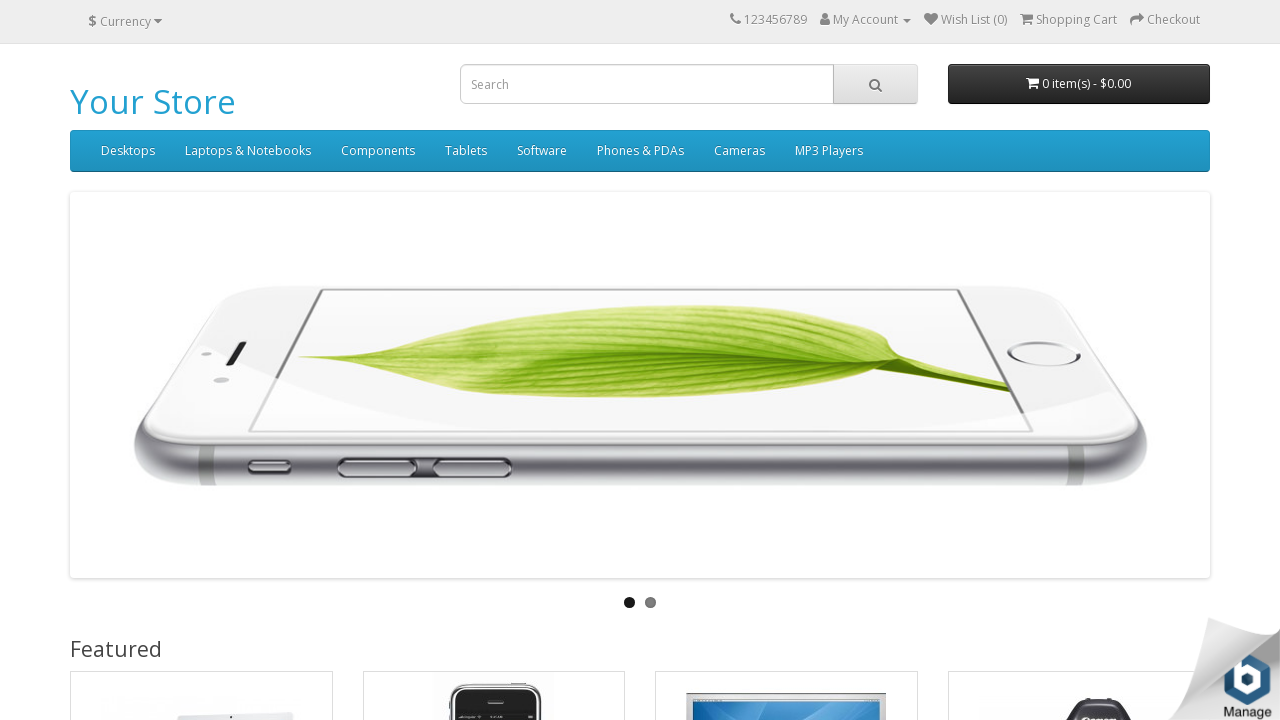

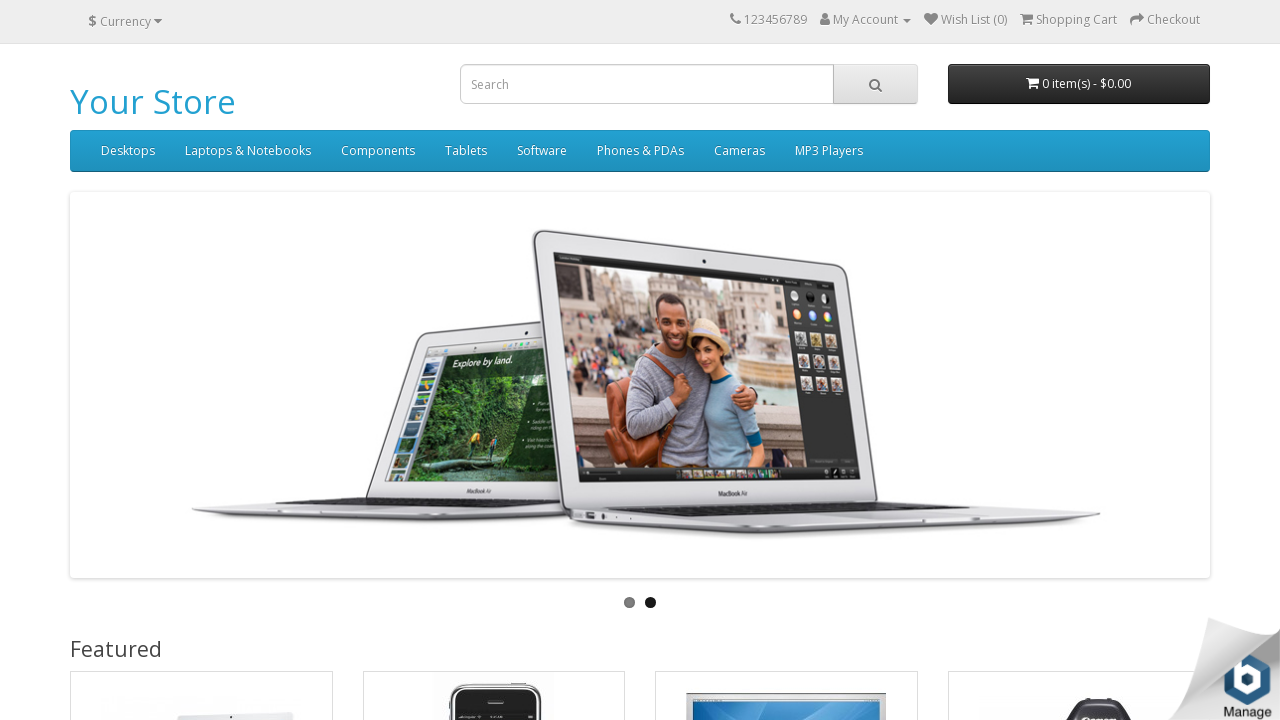